Navigates to Tim Cockerham's personal website and verifies the page loads correctly by checking the page title contains the expected name.

Starting URL: https://tim-cockerham.com

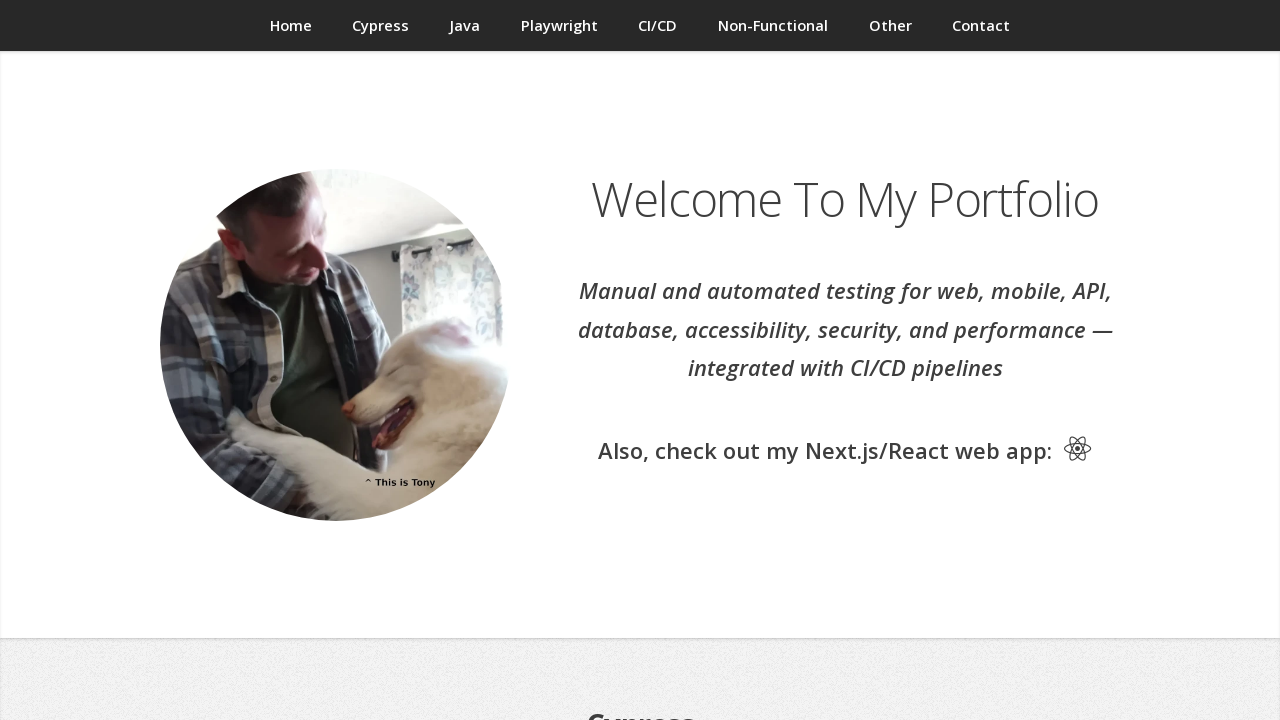

Navigated to Tim Cockerham's personal website
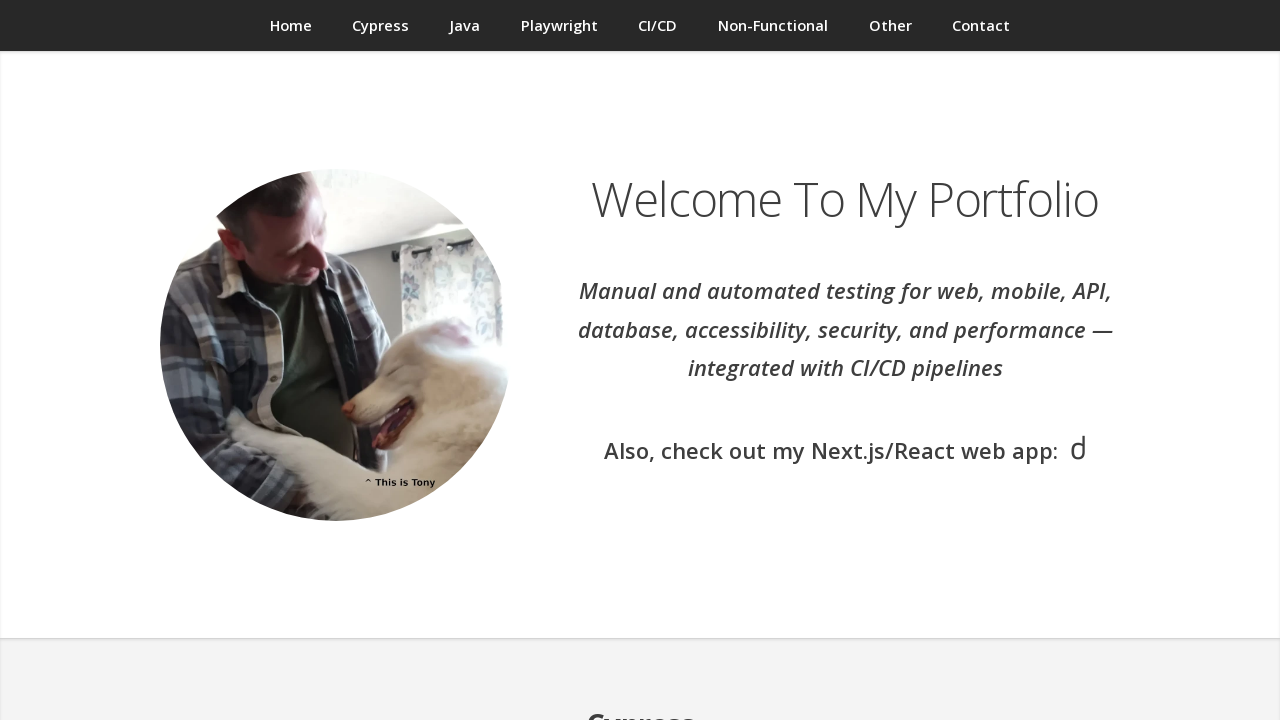

Page loaded with domcontentloaded state
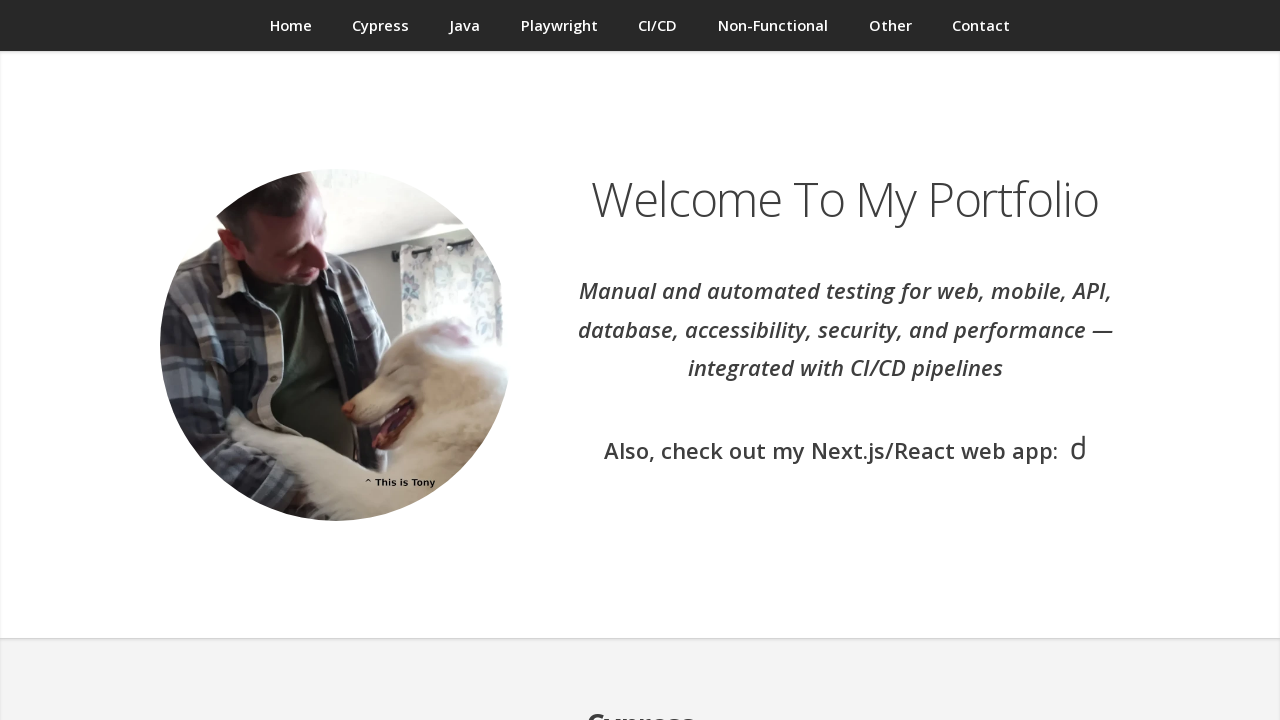

Verified page title contains 'Tim Cockerham'
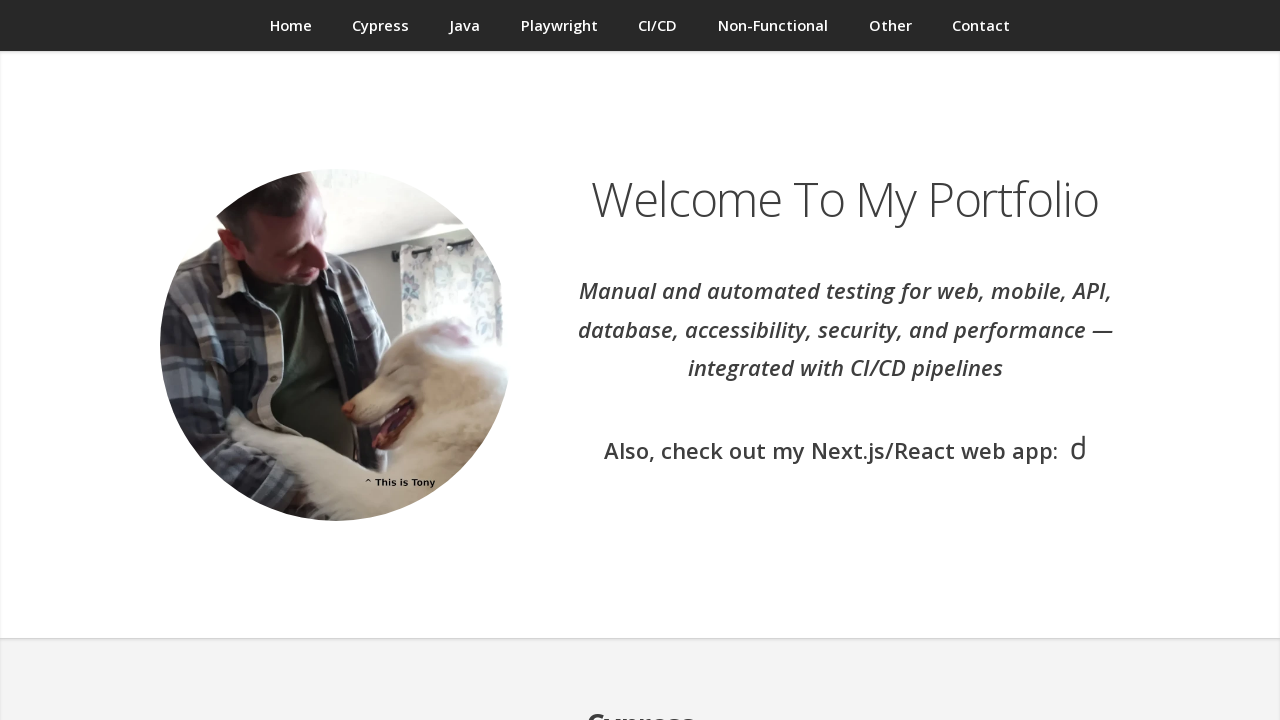

Verified URL is correct
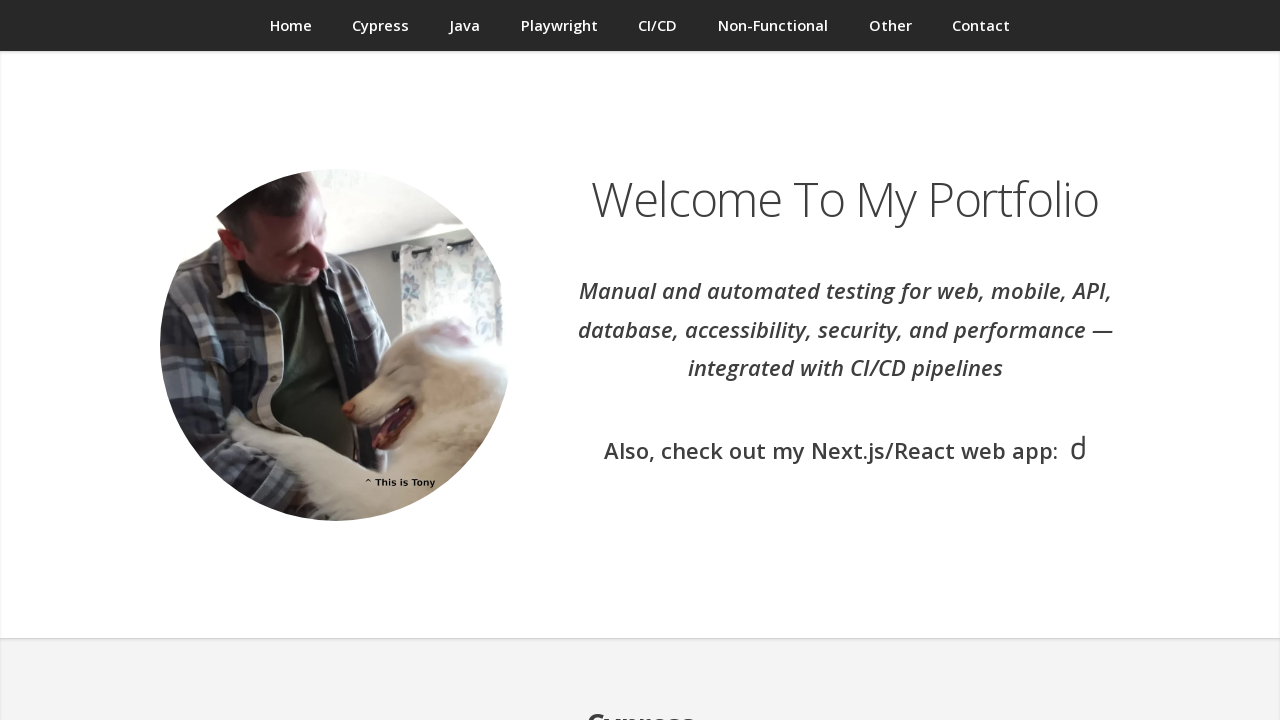

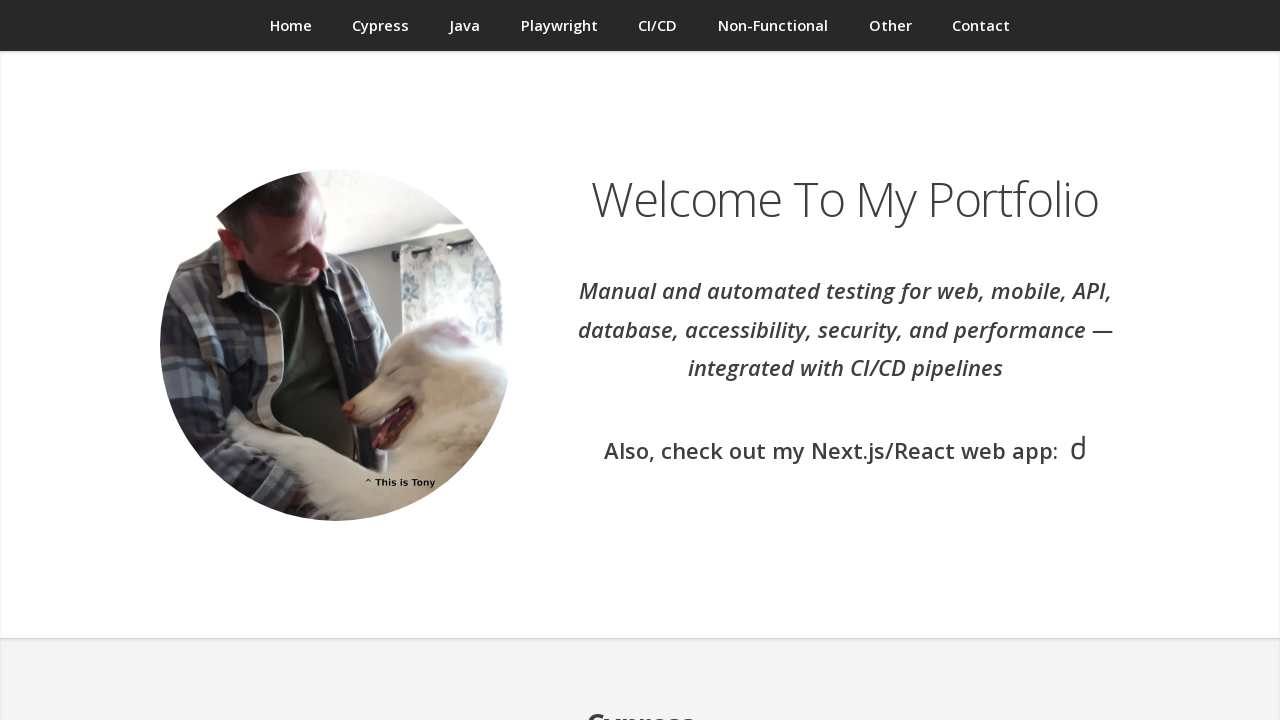